Tests navigation to Reptiles category by clicking the Reptiles category link and verifying the URL

Starting URL: https://jpetstore.aspectran.com/

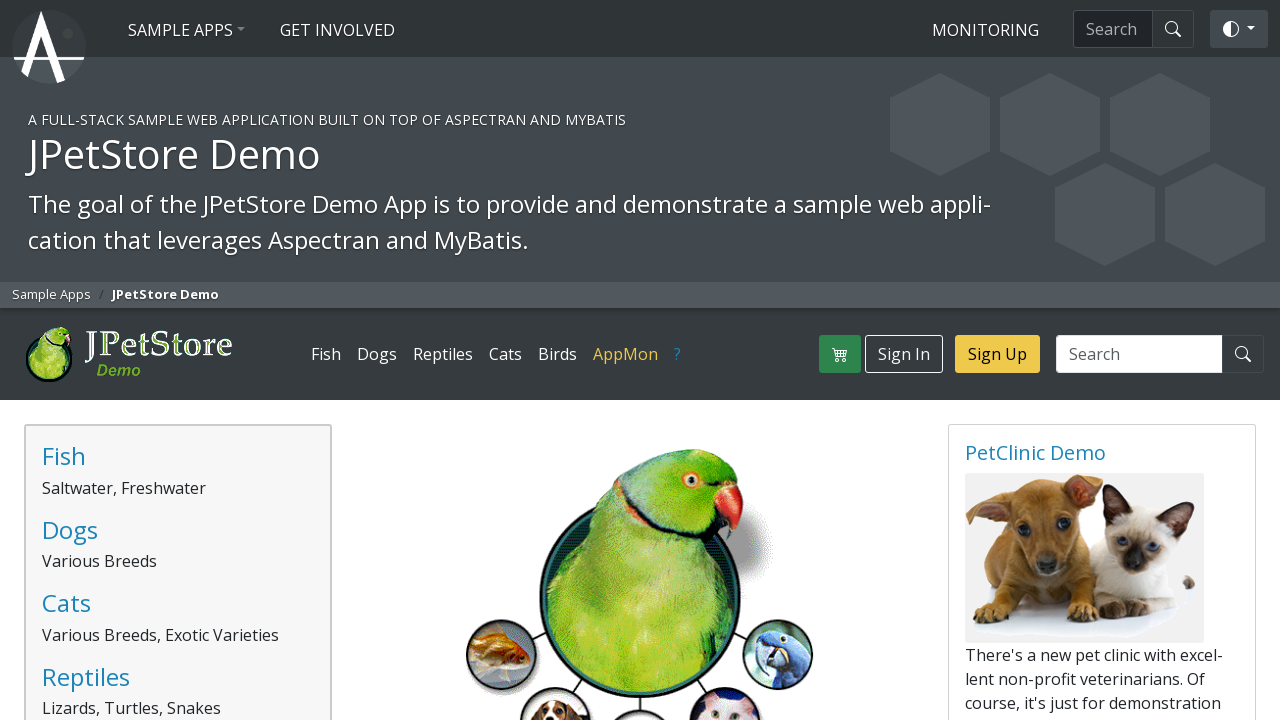

Clicked Reptiles category link at (443, 354) on a[href*='/categories/REPTILES'], a:has-text('Reptiles')
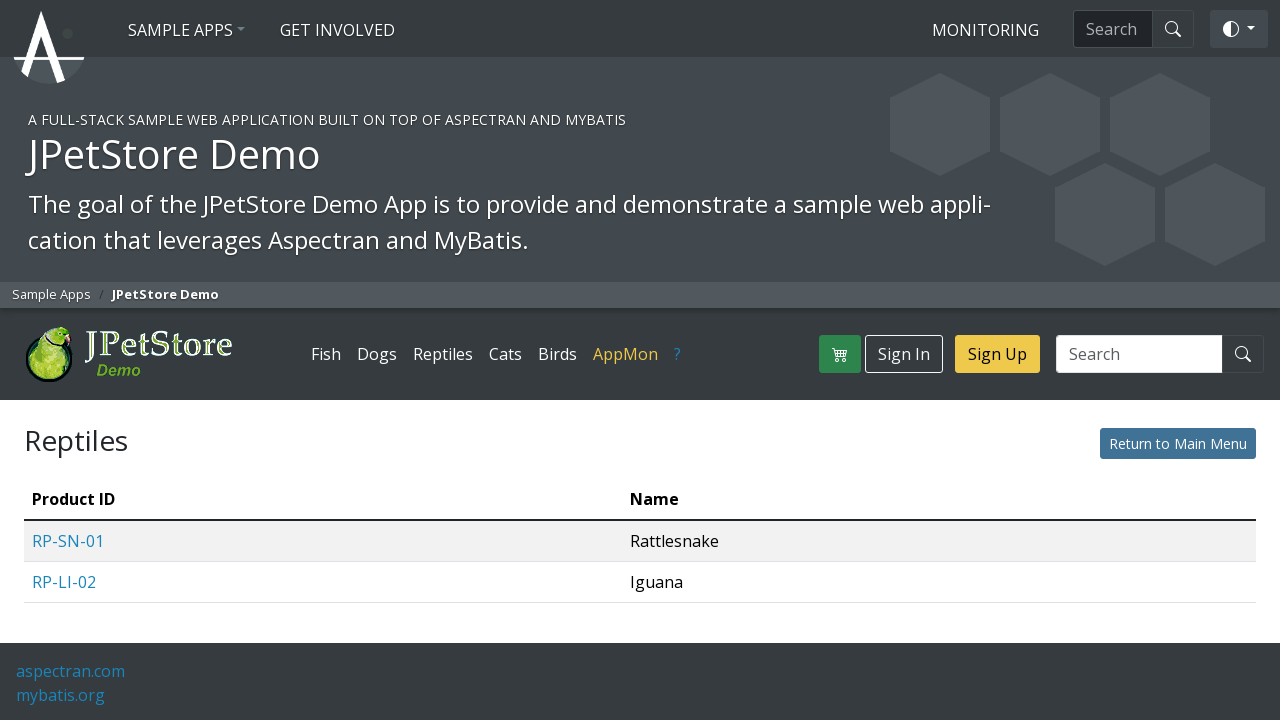

Verified navigation to Reptiles category URL
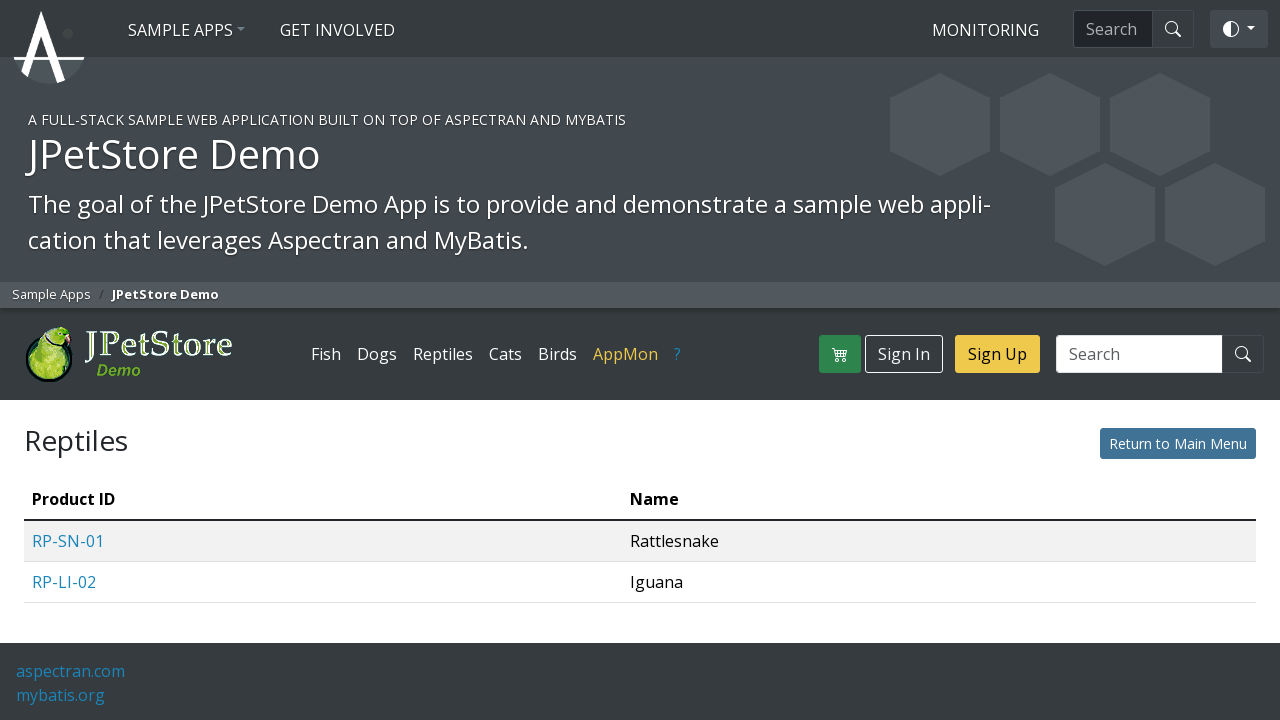

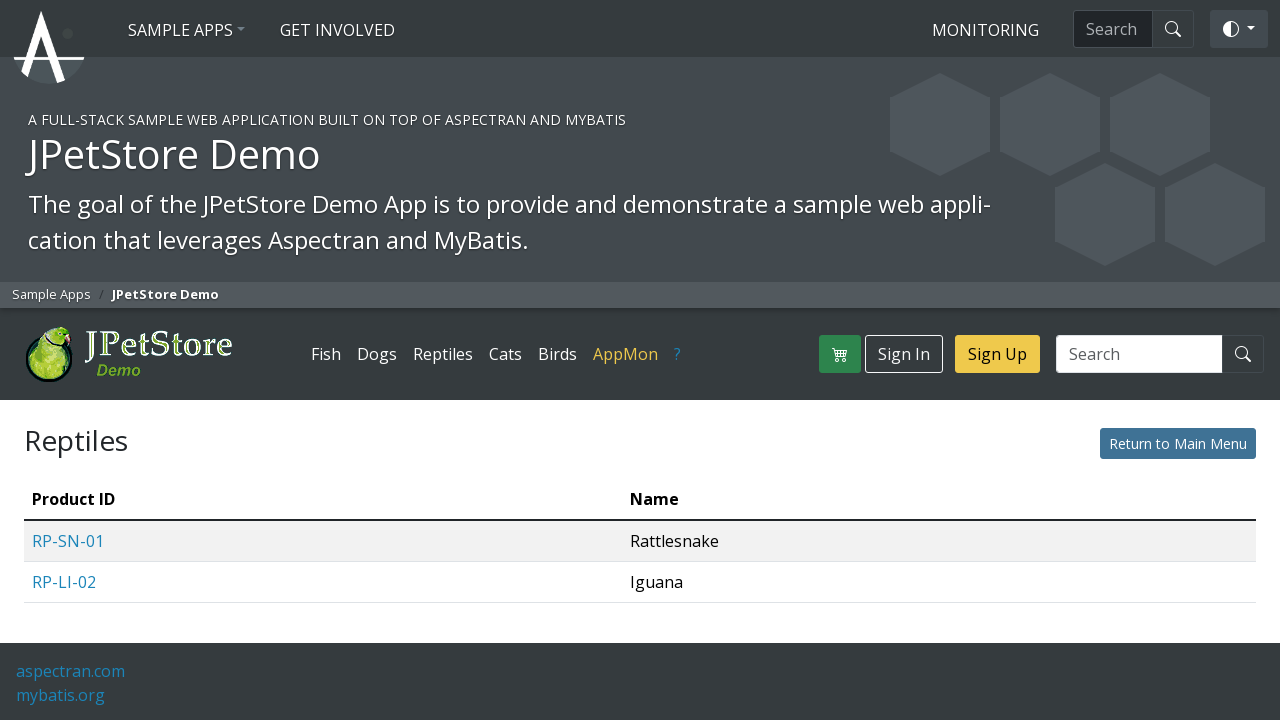